Tests that todo data persists after page reload

Starting URL: https://demo.playwright.dev/todomvc

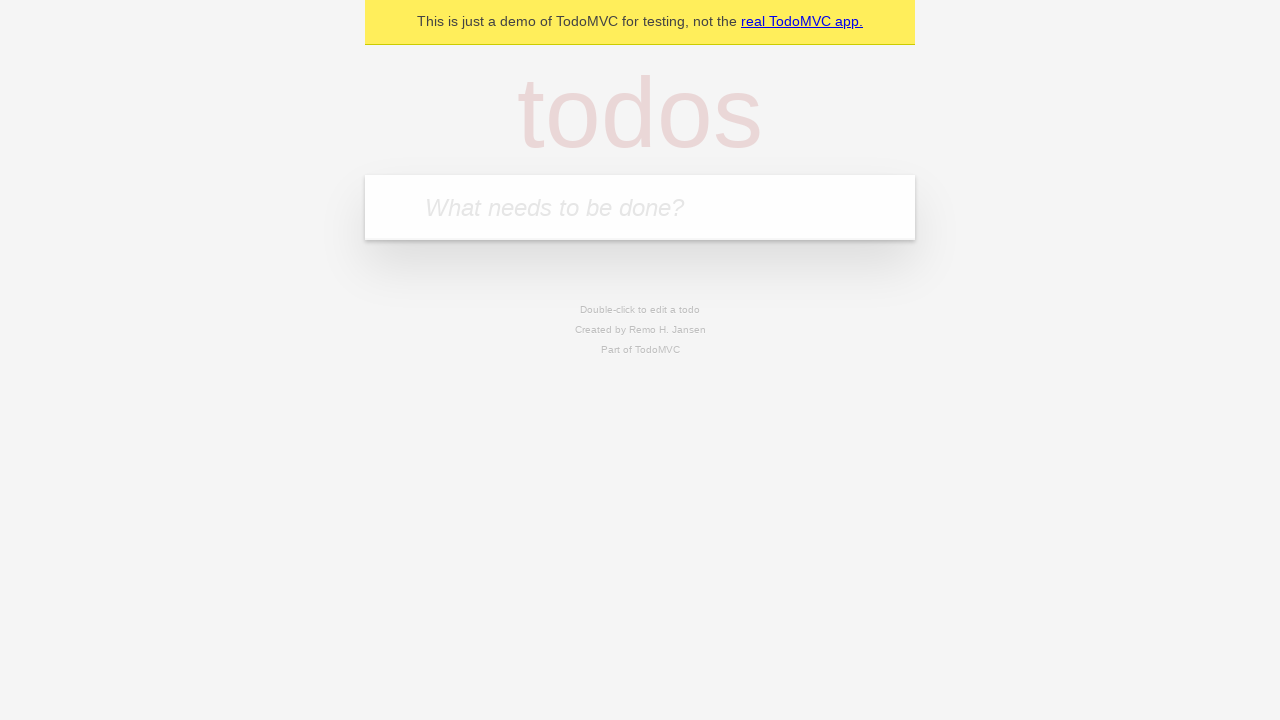

Filled todo input with 'buy some cheese' on internal:attr=[placeholder="What needs to be done?"i]
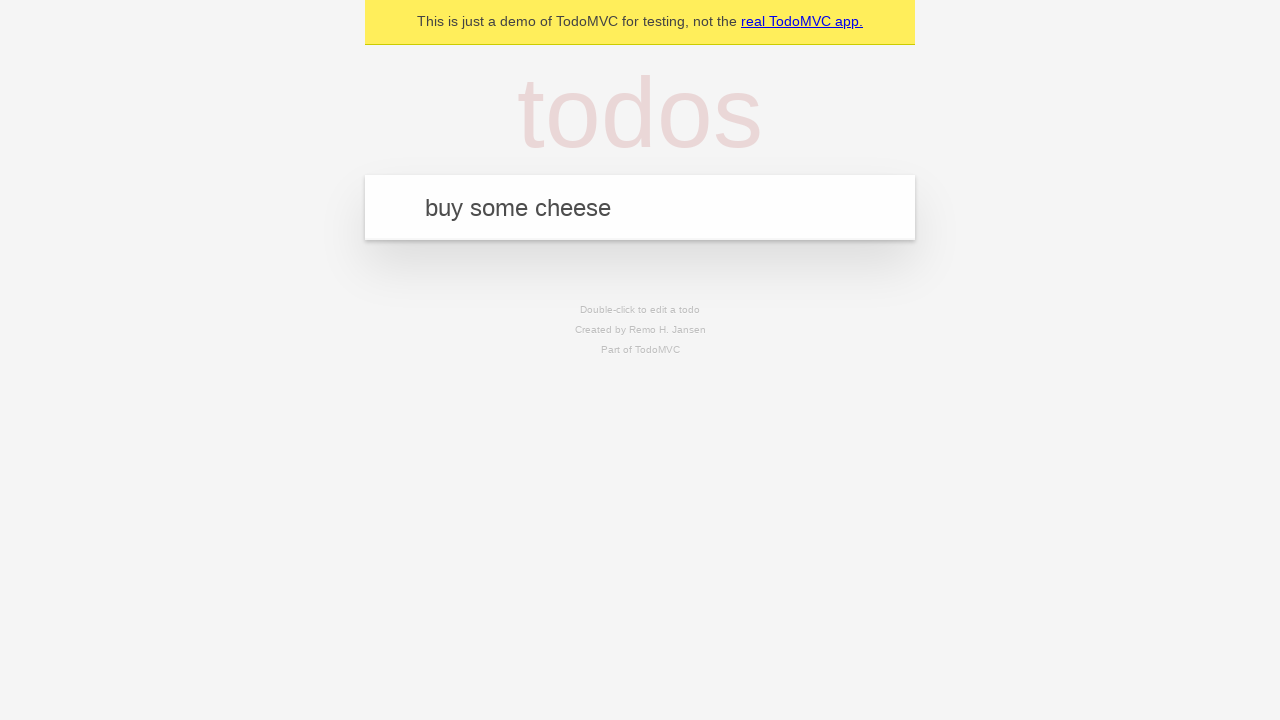

Pressed Enter to create first todo item on internal:attr=[placeholder="What needs to be done?"i]
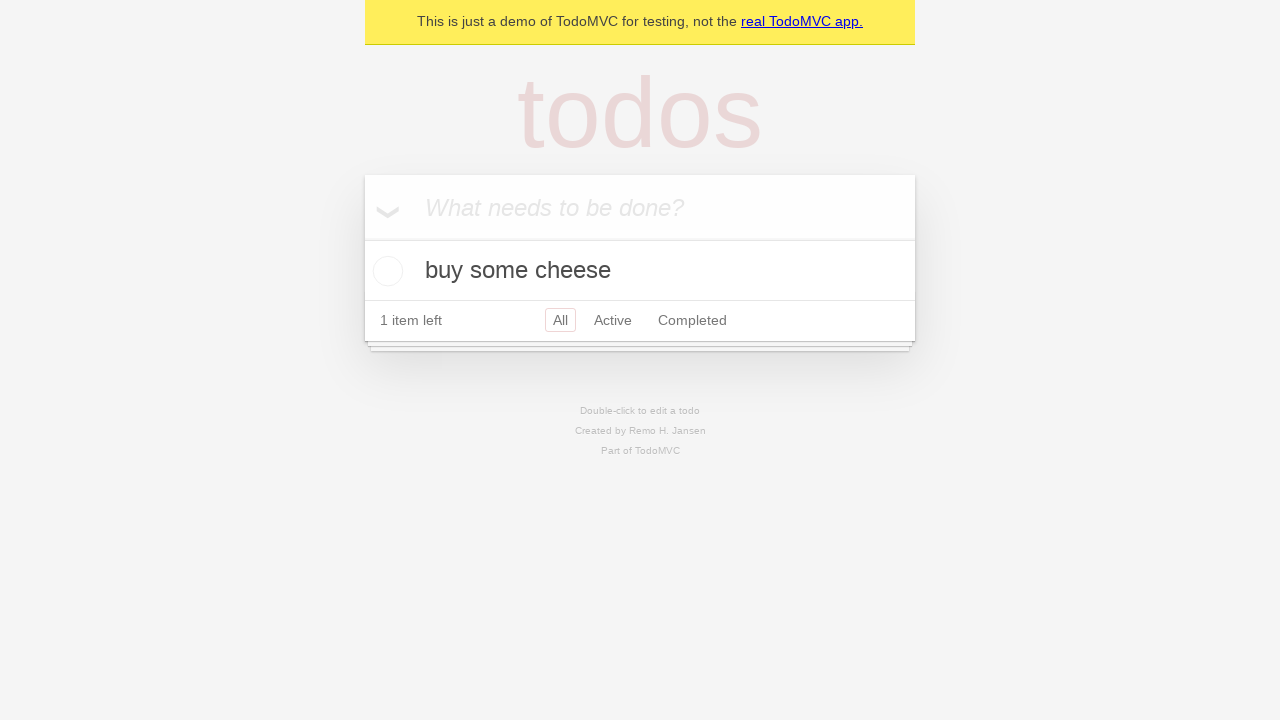

Filled todo input with 'feed the cat' on internal:attr=[placeholder="What needs to be done?"i]
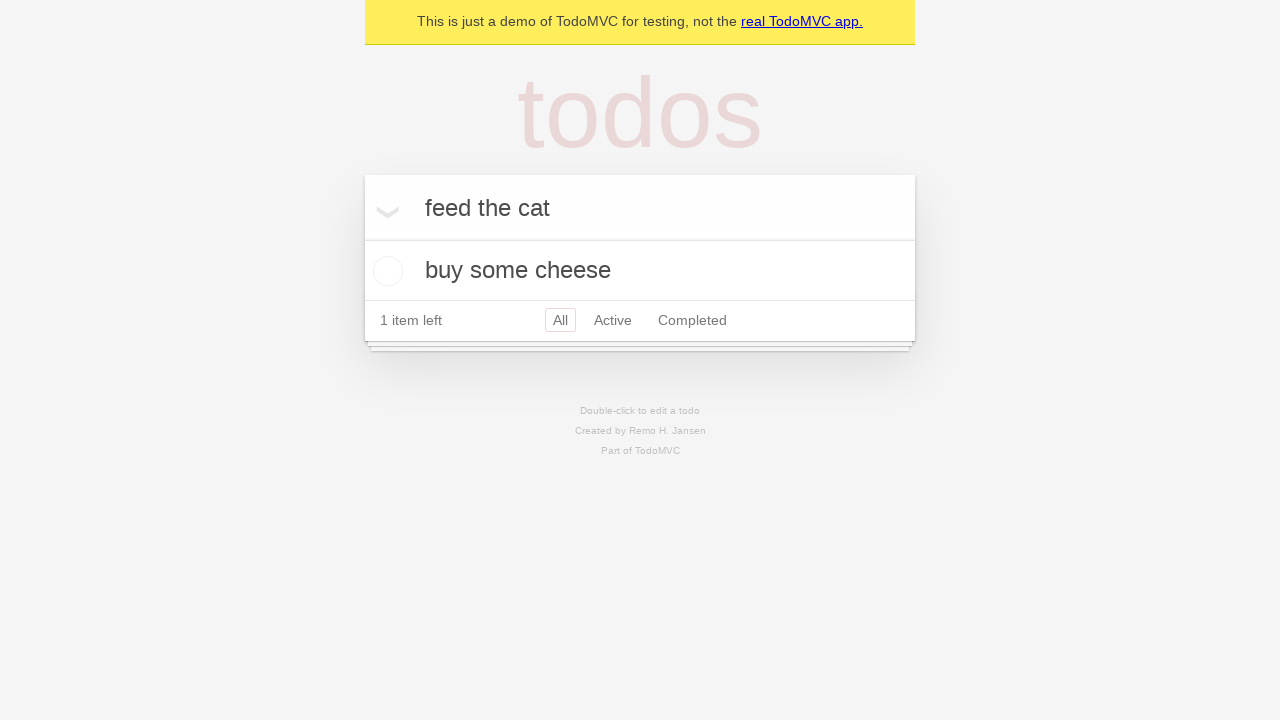

Pressed Enter to create second todo item on internal:attr=[placeholder="What needs to be done?"i]
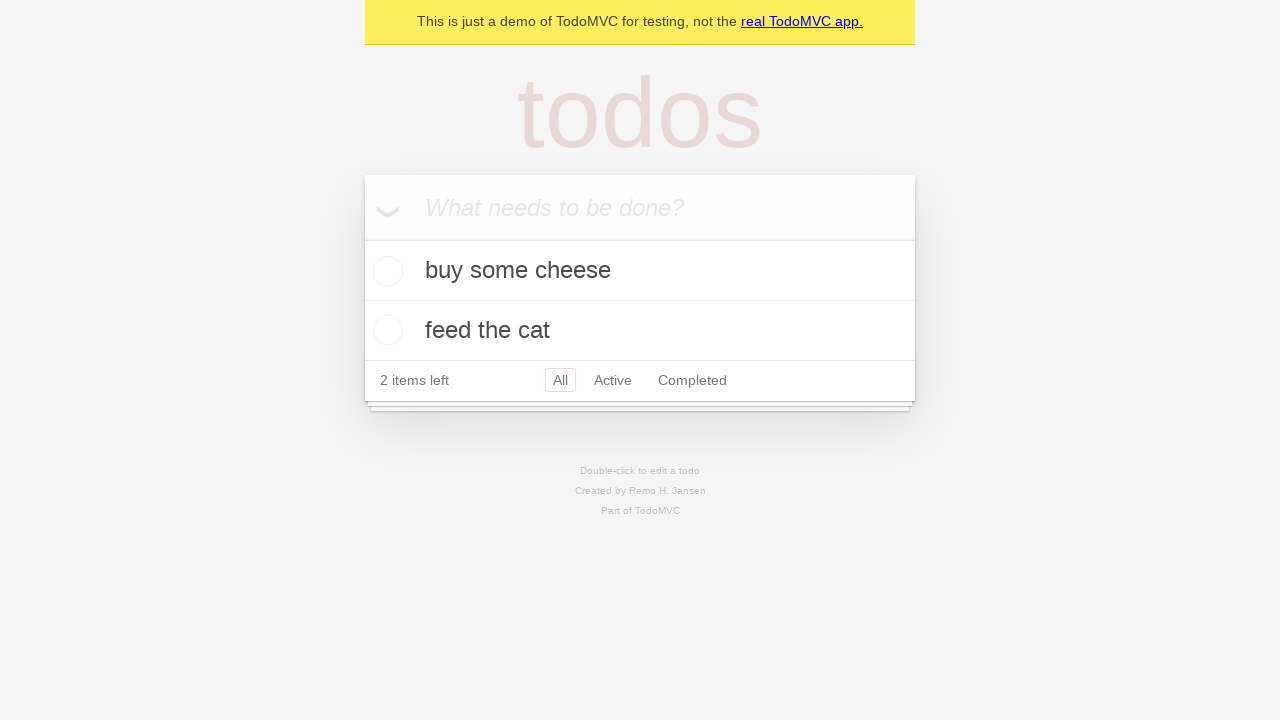

Checked first todo item checkbox at (385, 271) on internal:testid=[data-testid="todo-item"s] >> nth=0 >> internal:role=checkbox
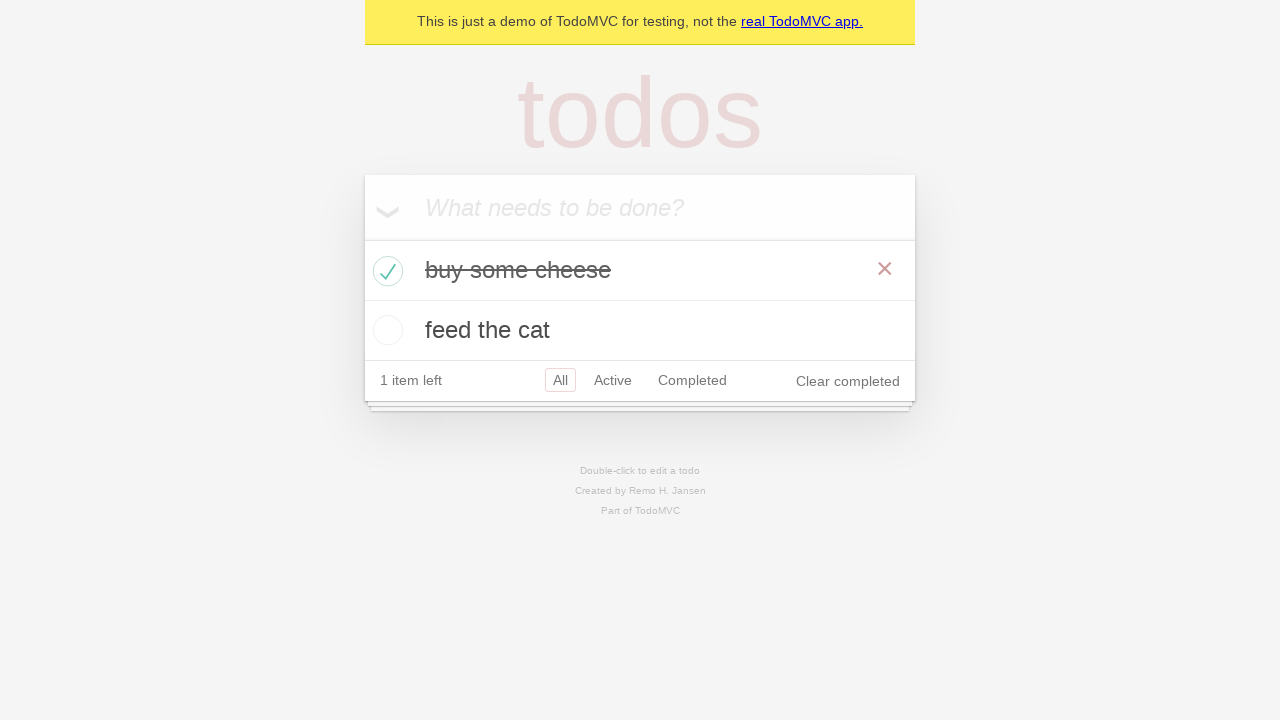

Reloaded page to test data persistence
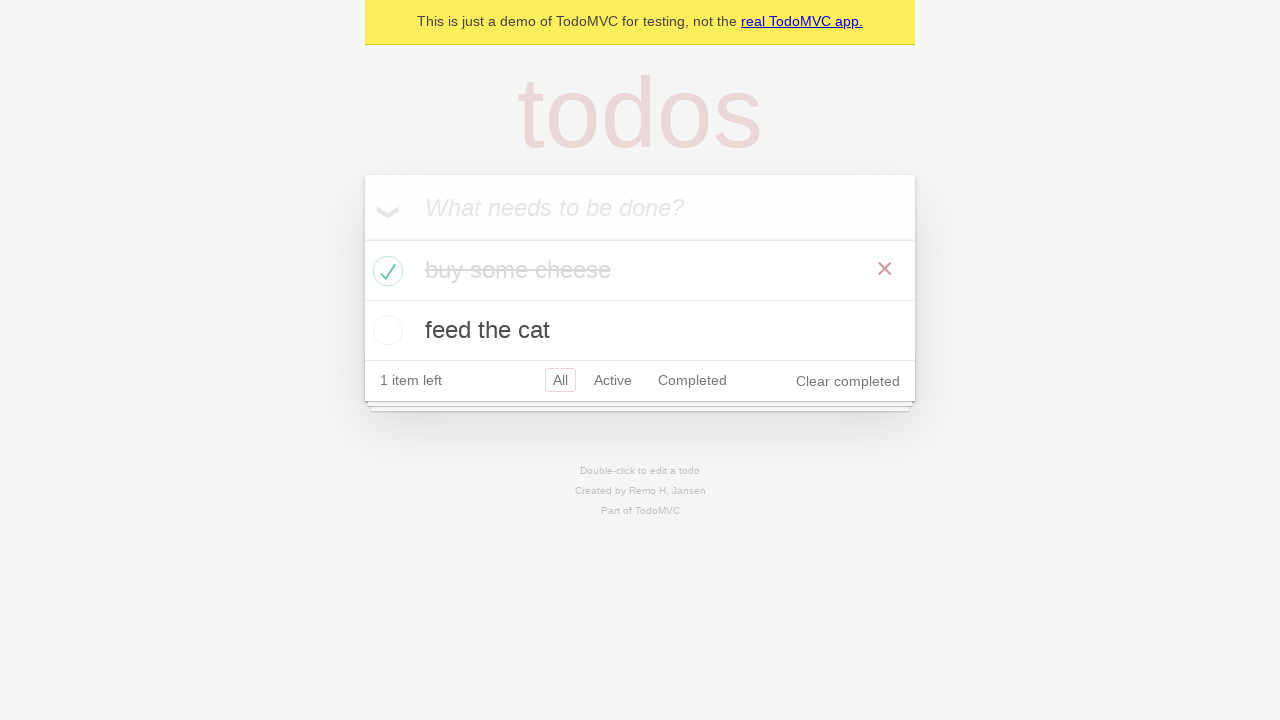

Waited for todo items to load after page reload
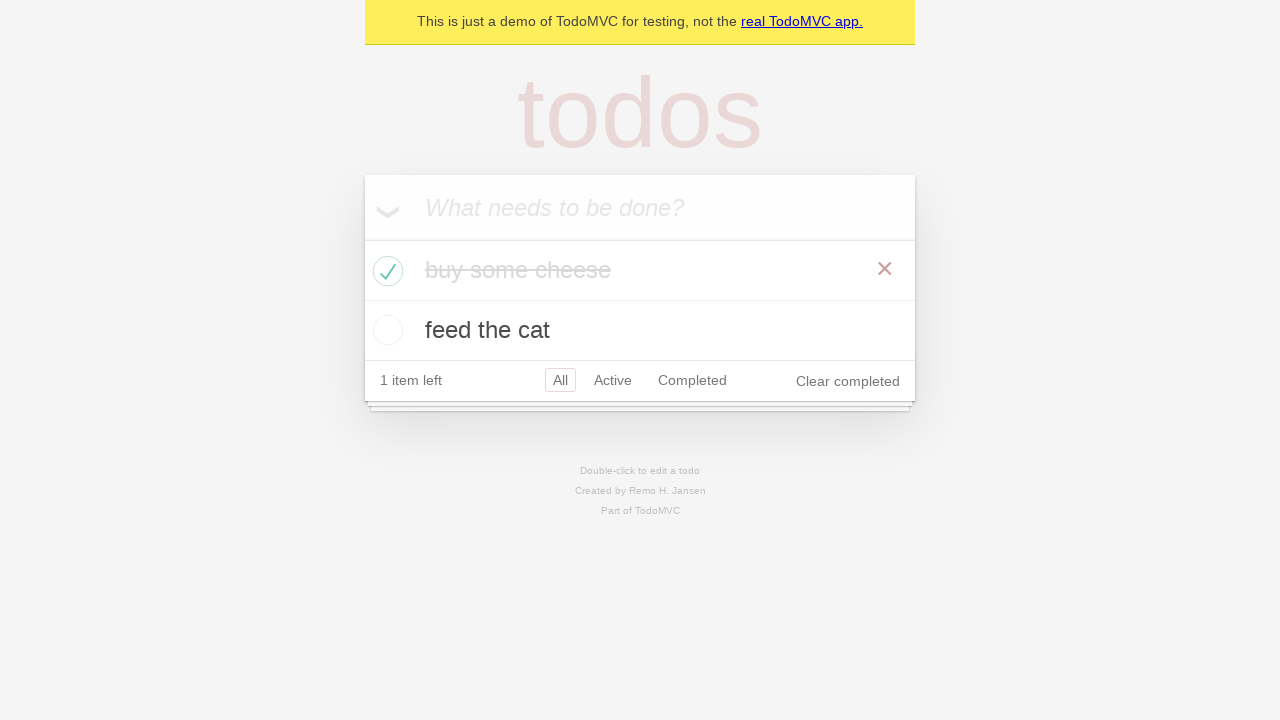

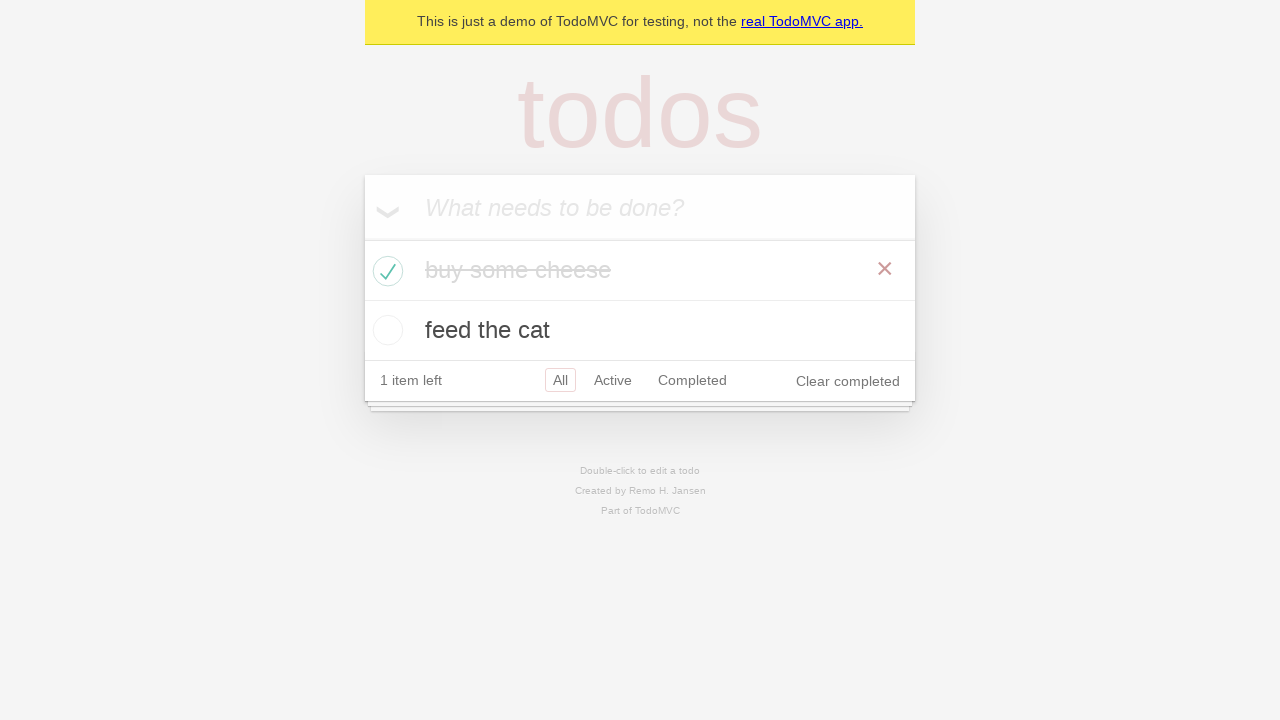